Tests checkbox removal and addition functionality by clicking Remove button to make checkbox disappear, then clicking Add to make it reappear

Starting URL: https://the-internet.herokuapp.com/dynamic_controls

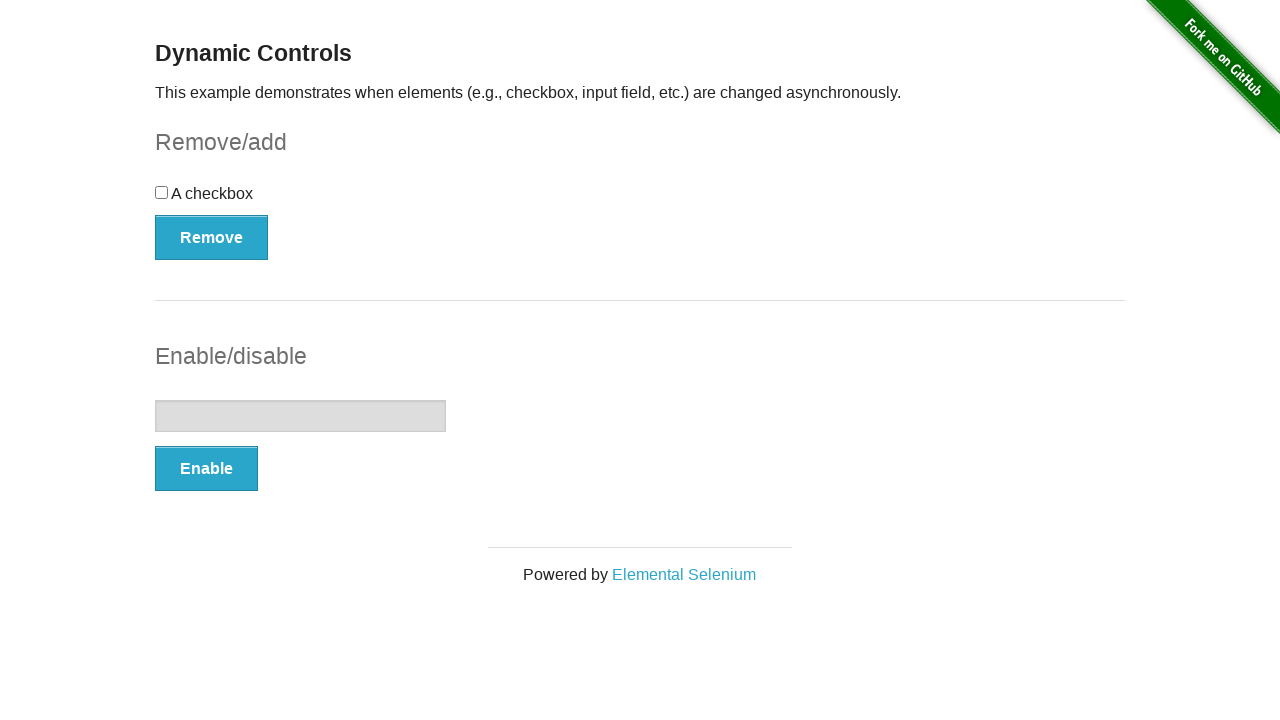

Clicked Remove button to remove checkbox at (212, 237) on button:has-text('Remove')
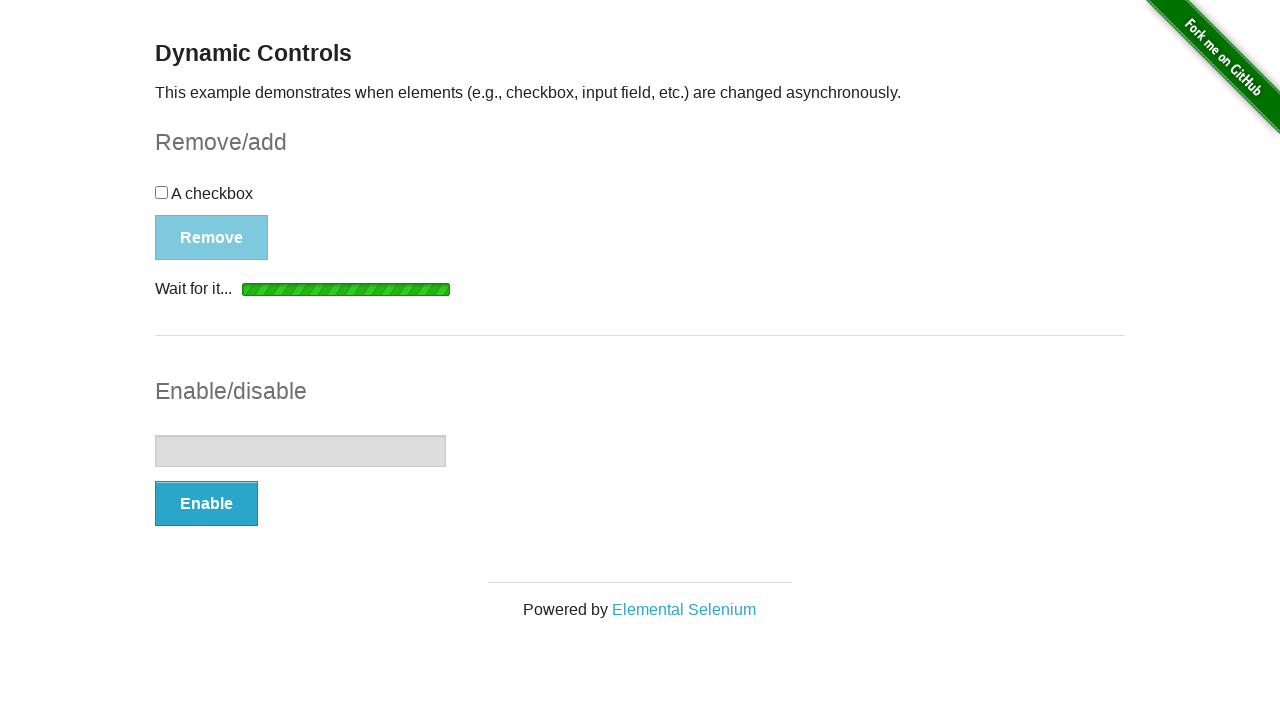

Add button appeared after checkbox removal
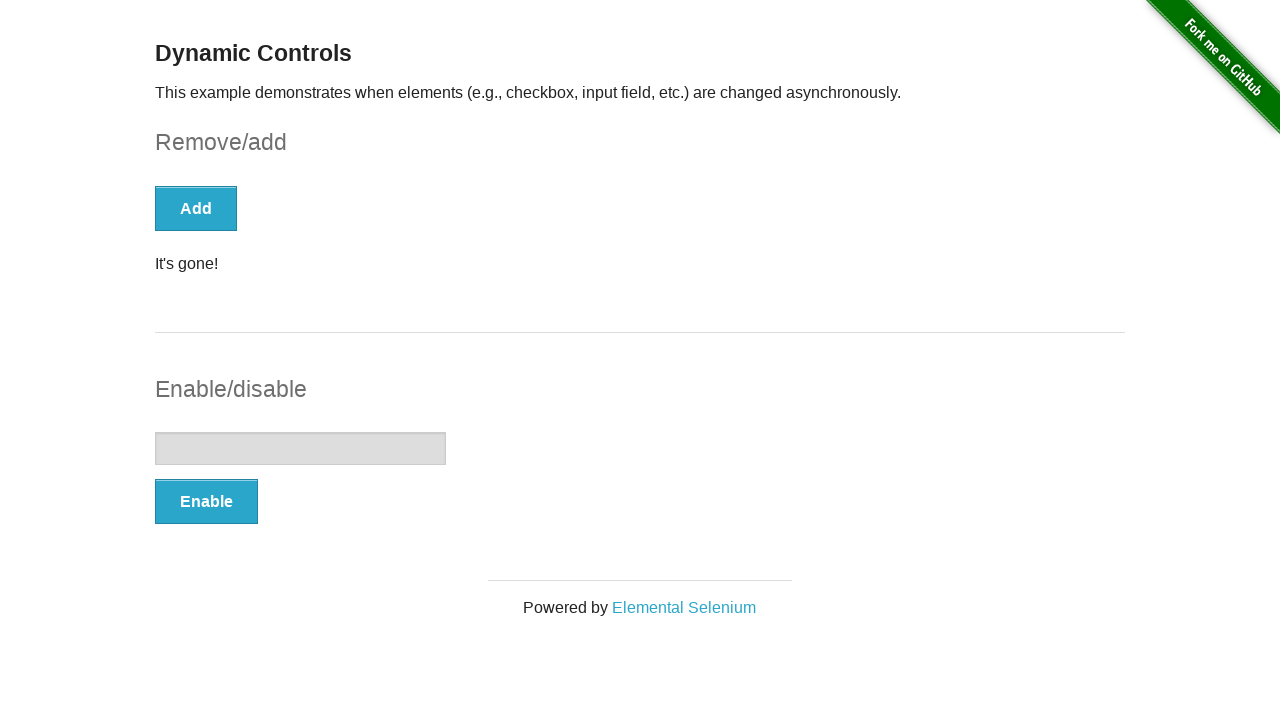

Clicked Add button to restore checkbox at (196, 208) on button:has-text('Add')
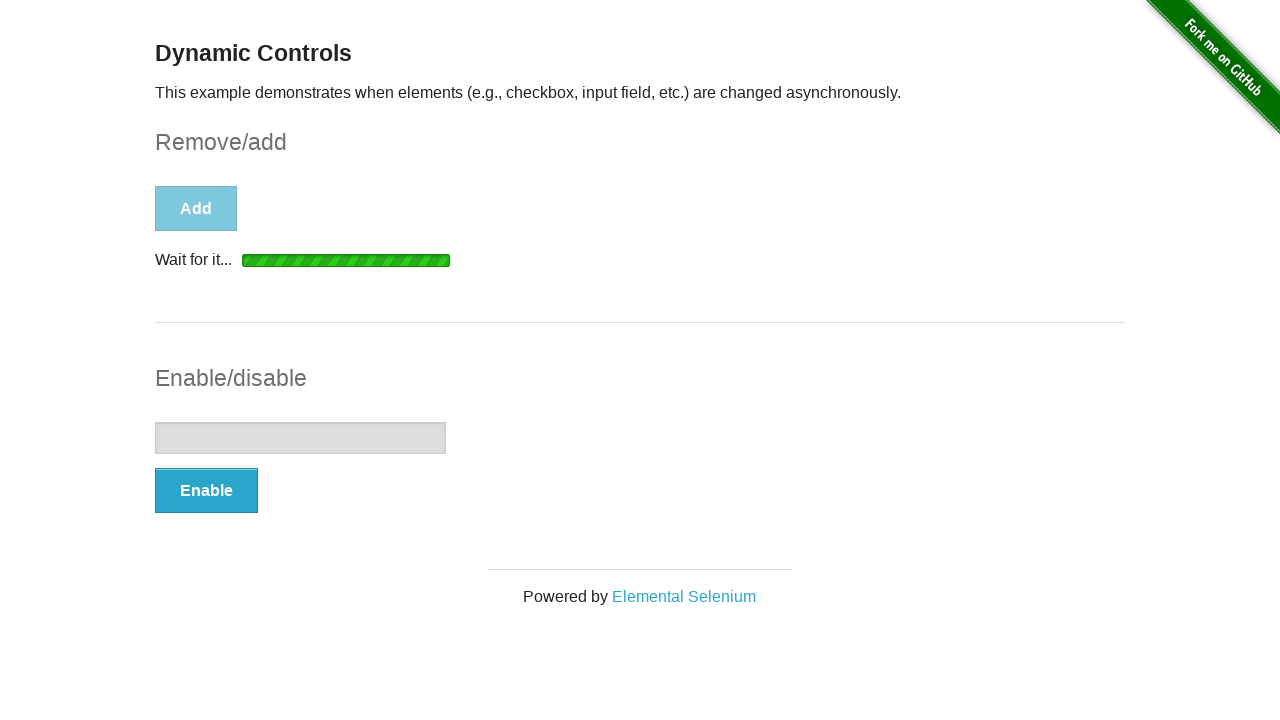

Checkbox successfully reappeared
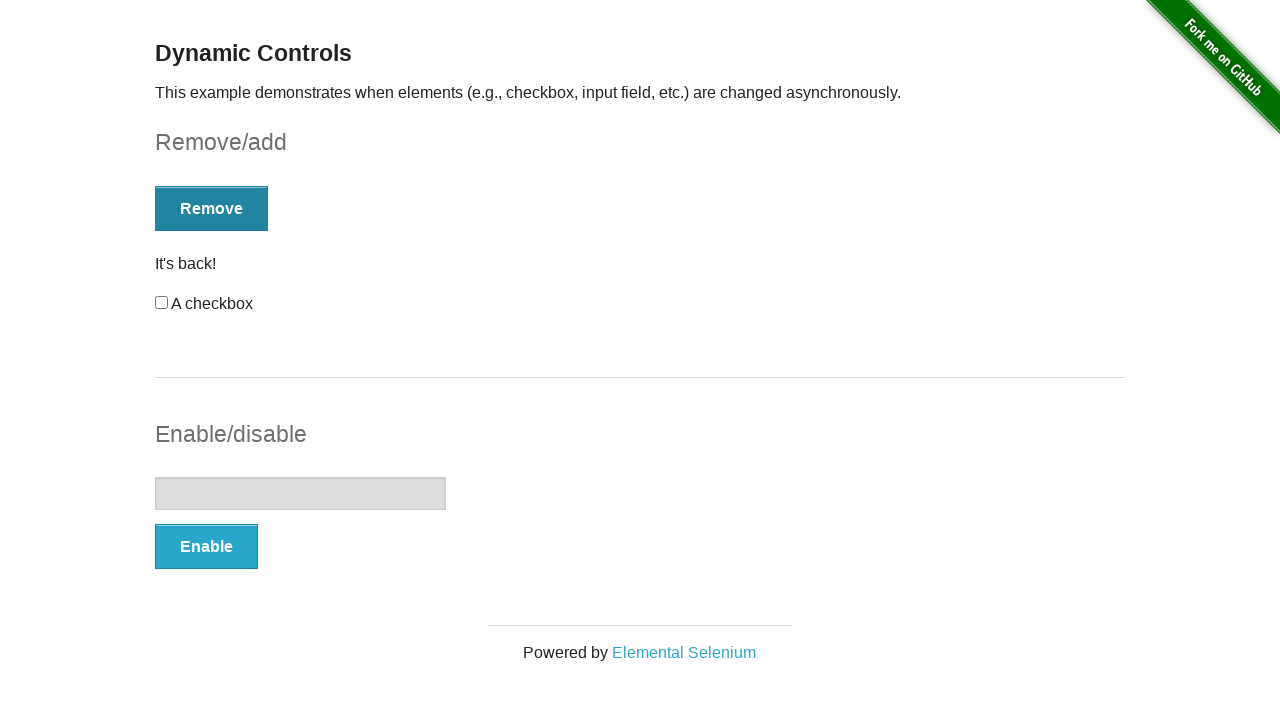

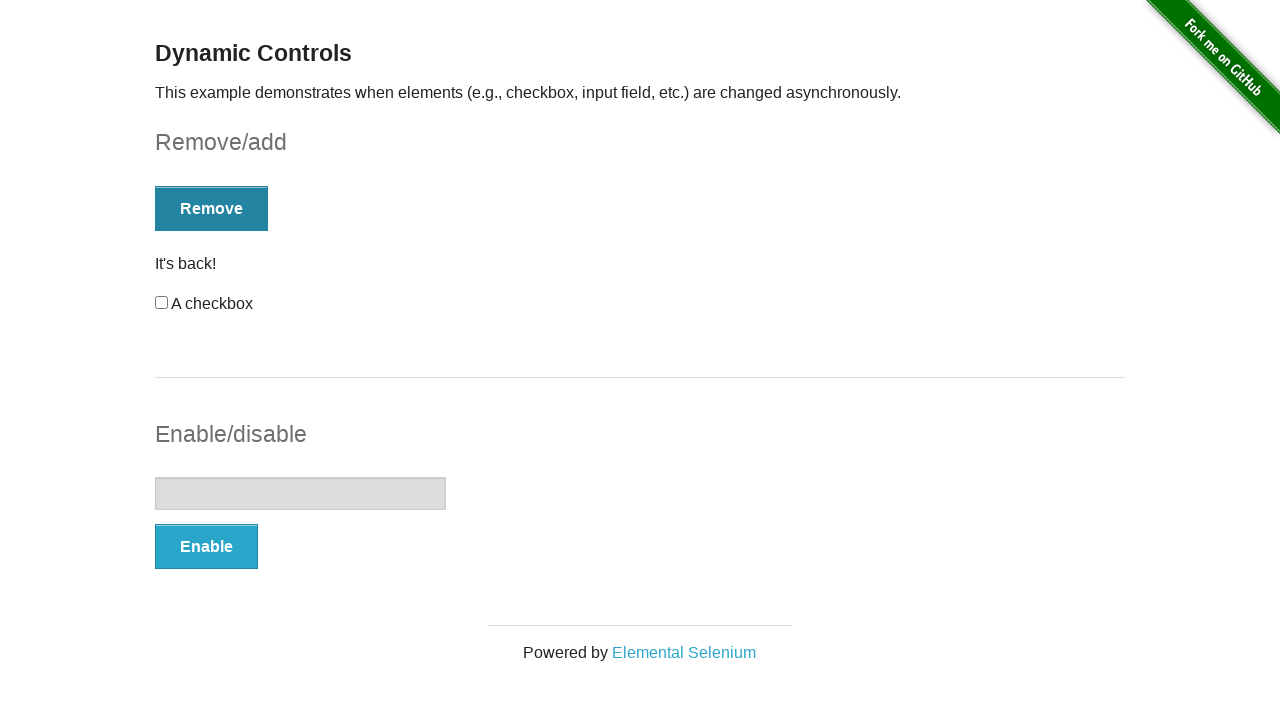